Tests drag and drop functionality by dragging an element and dropping it onto a target element within an iframe

Starting URL: http://jqueryui.com/droppable/

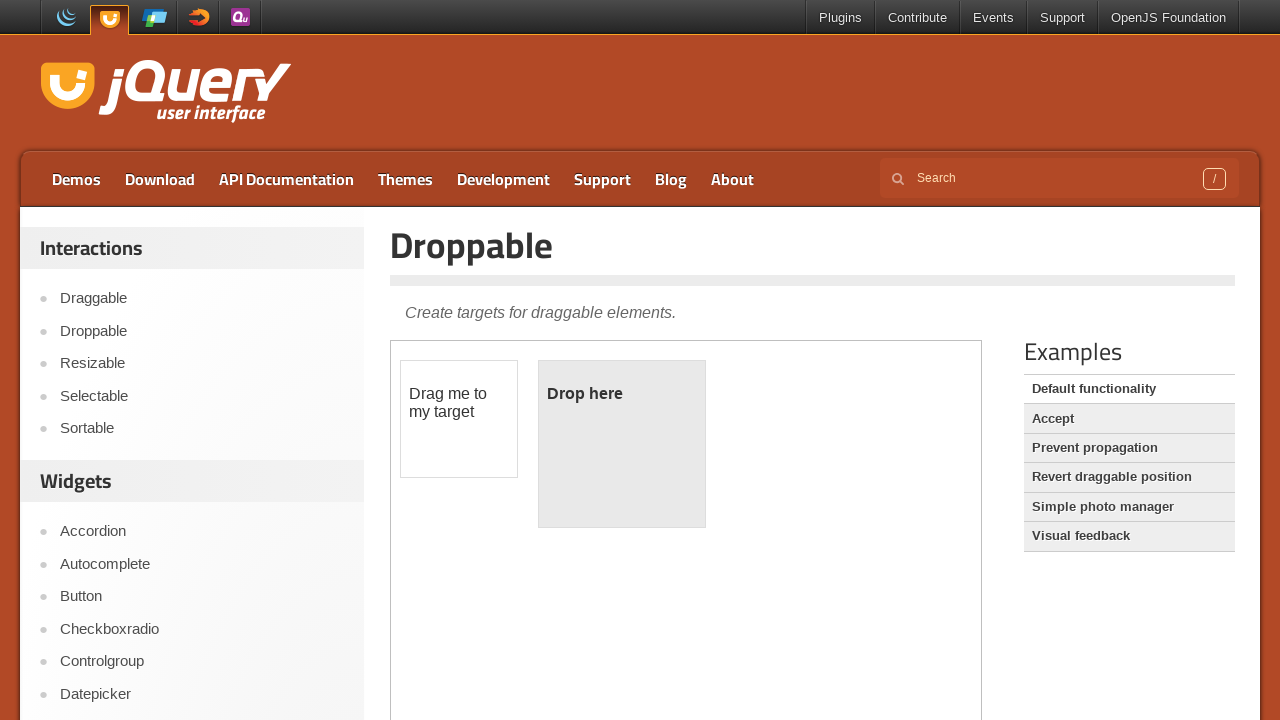

Navigated to jQuery UI droppable demo page
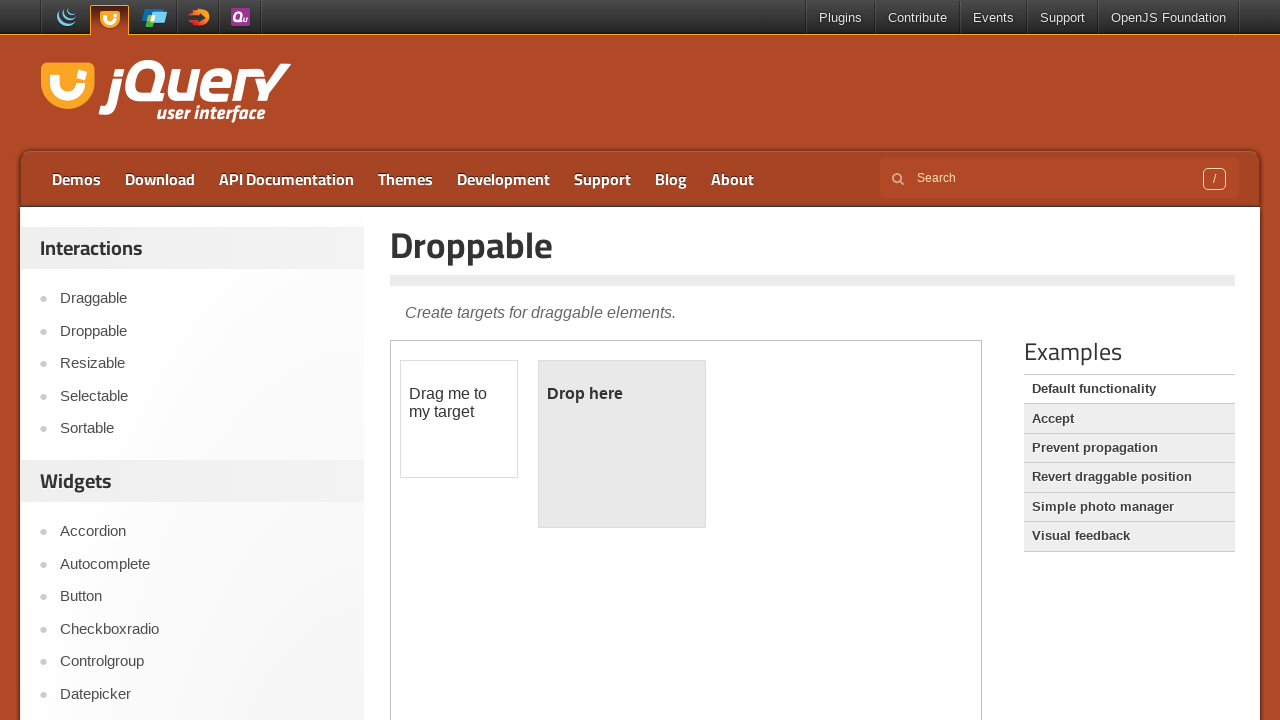

Located iframe containing drag and drop demo
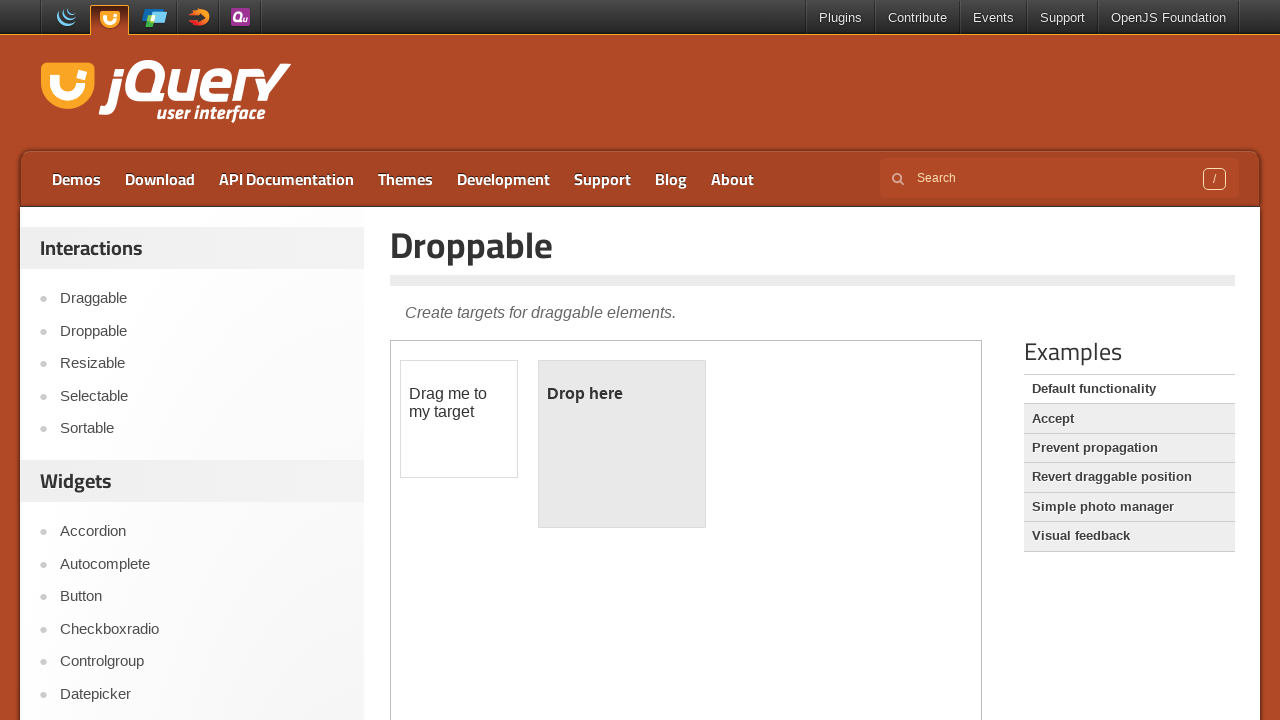

Located draggable element
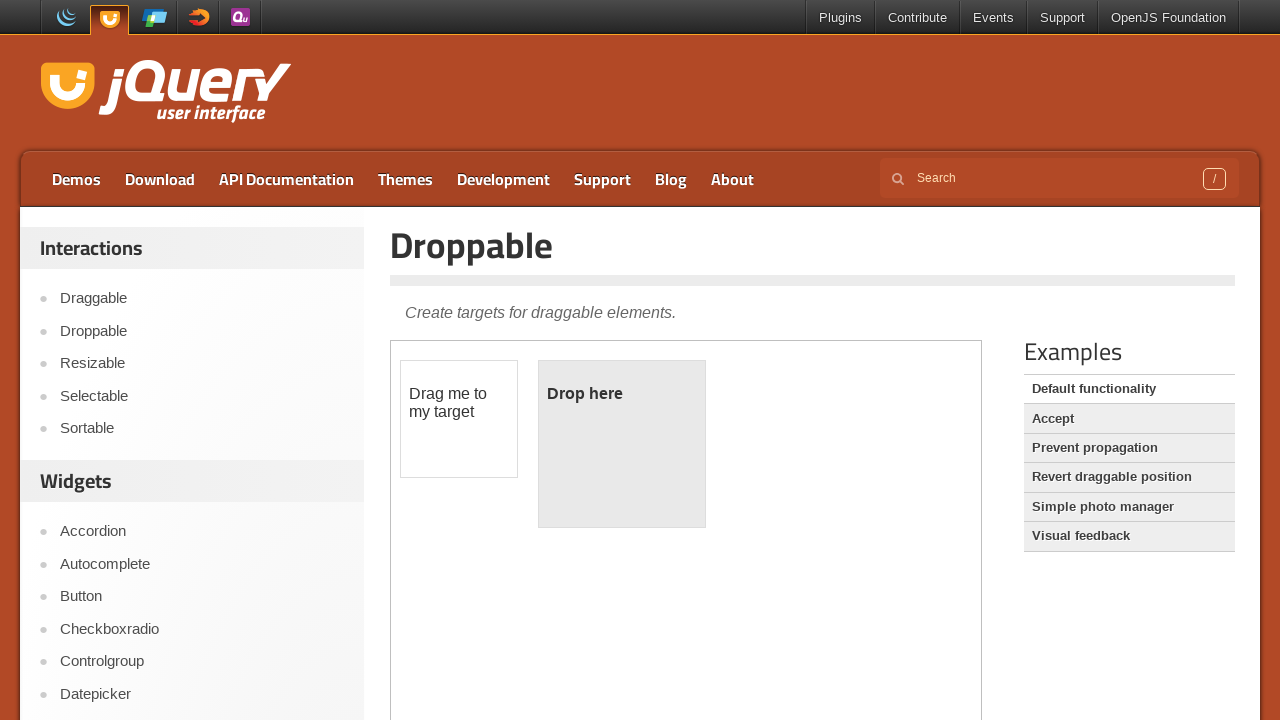

Located droppable target element
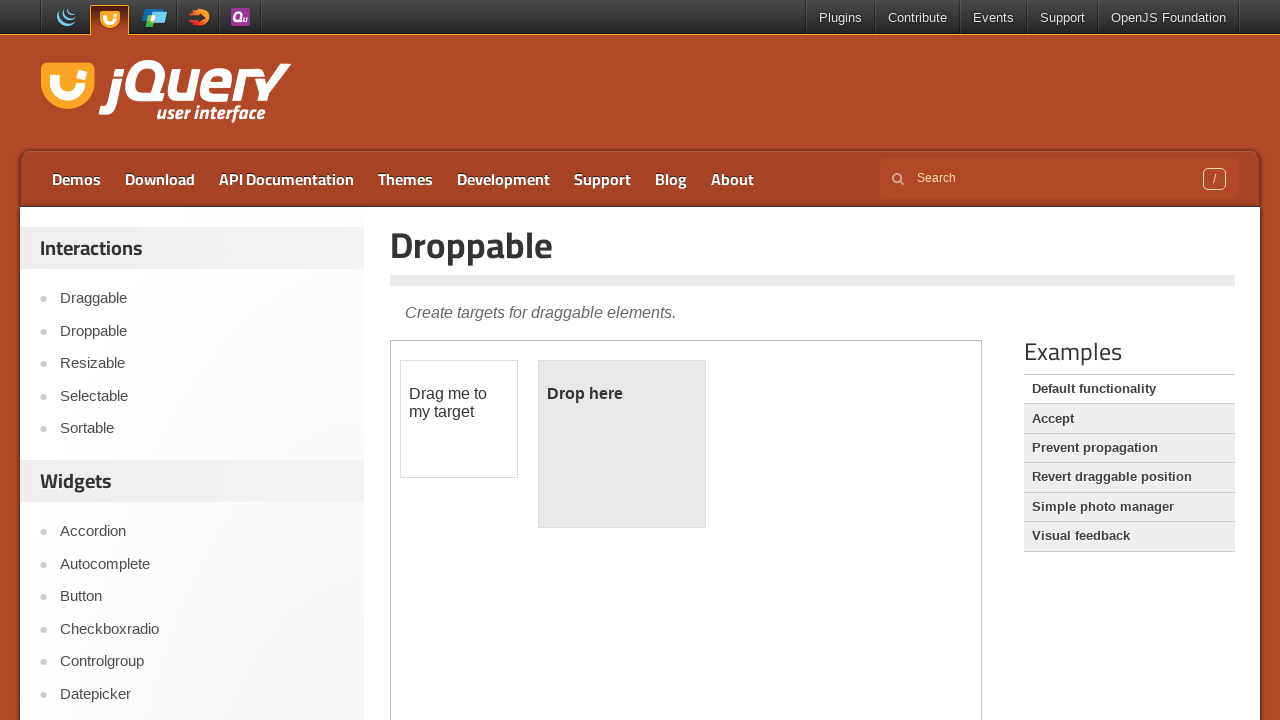

Dragged draggable element and dropped it onto droppable target at (622, 444)
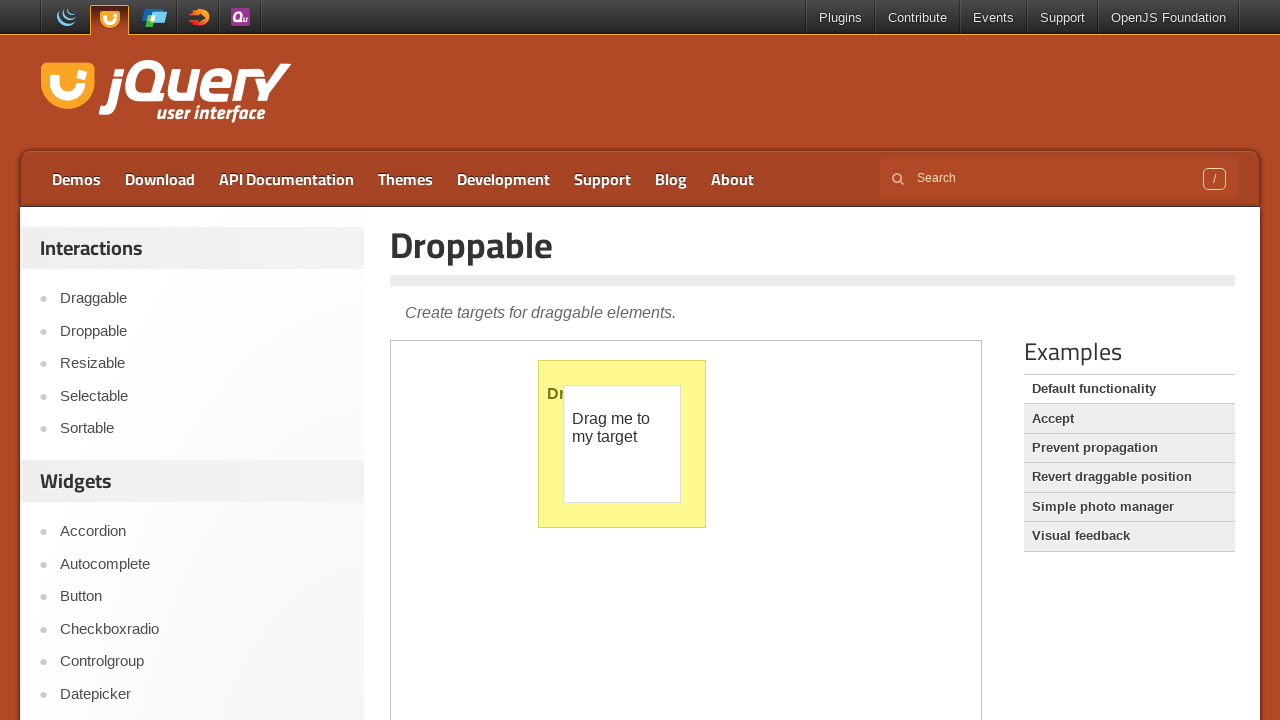

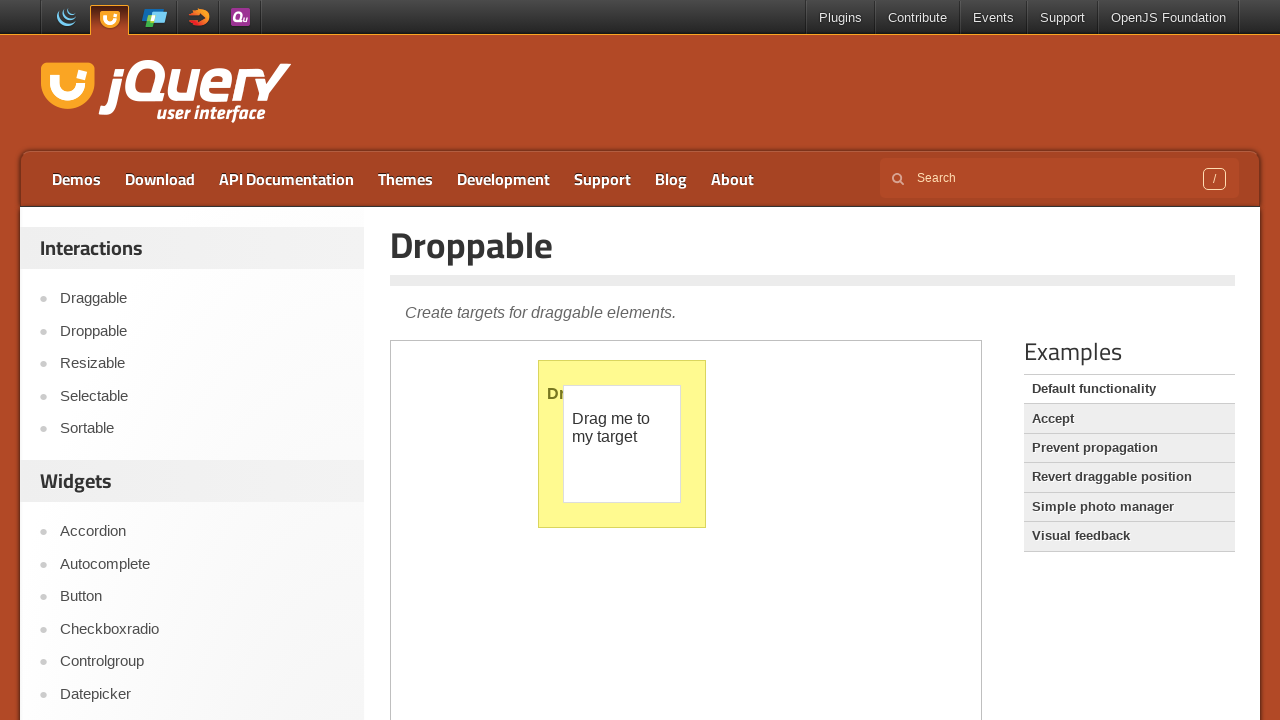